Tests the search functionality on Python.org by entering "pycon" as a search query and submitting the form, then verifying results are found.

Starting URL: https://www.python.org/

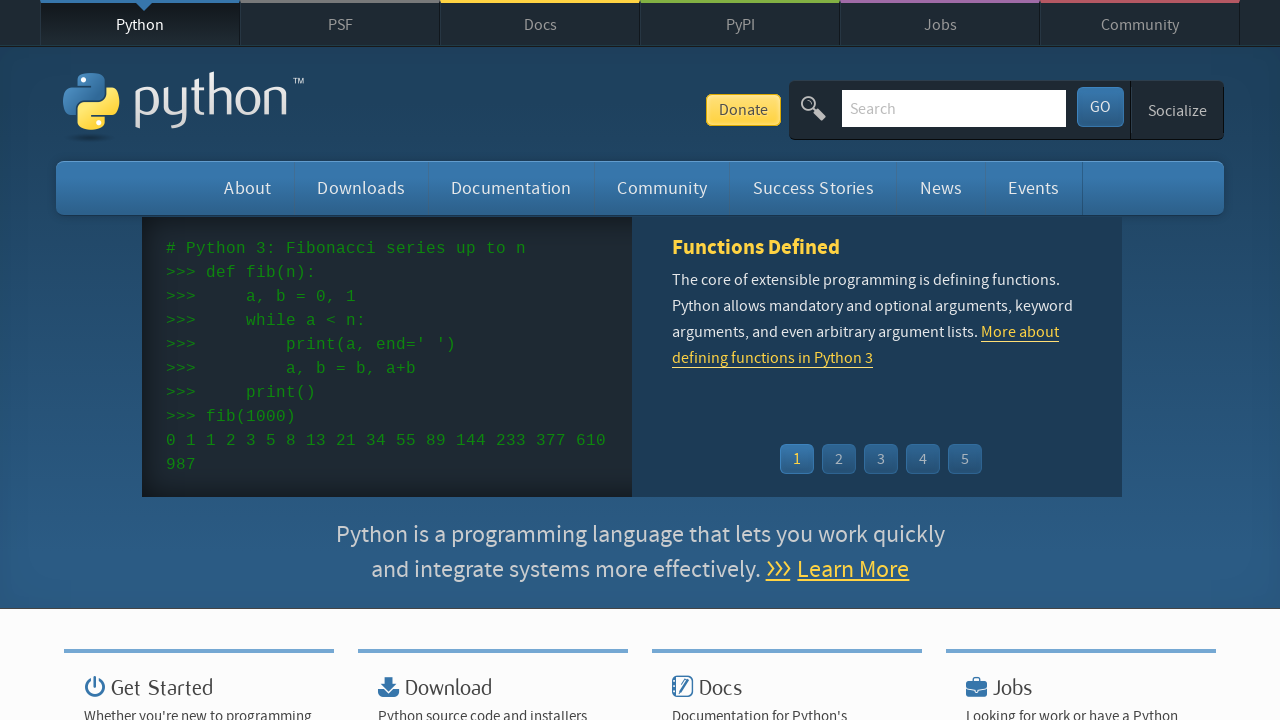

Verified 'Python' is in the page title
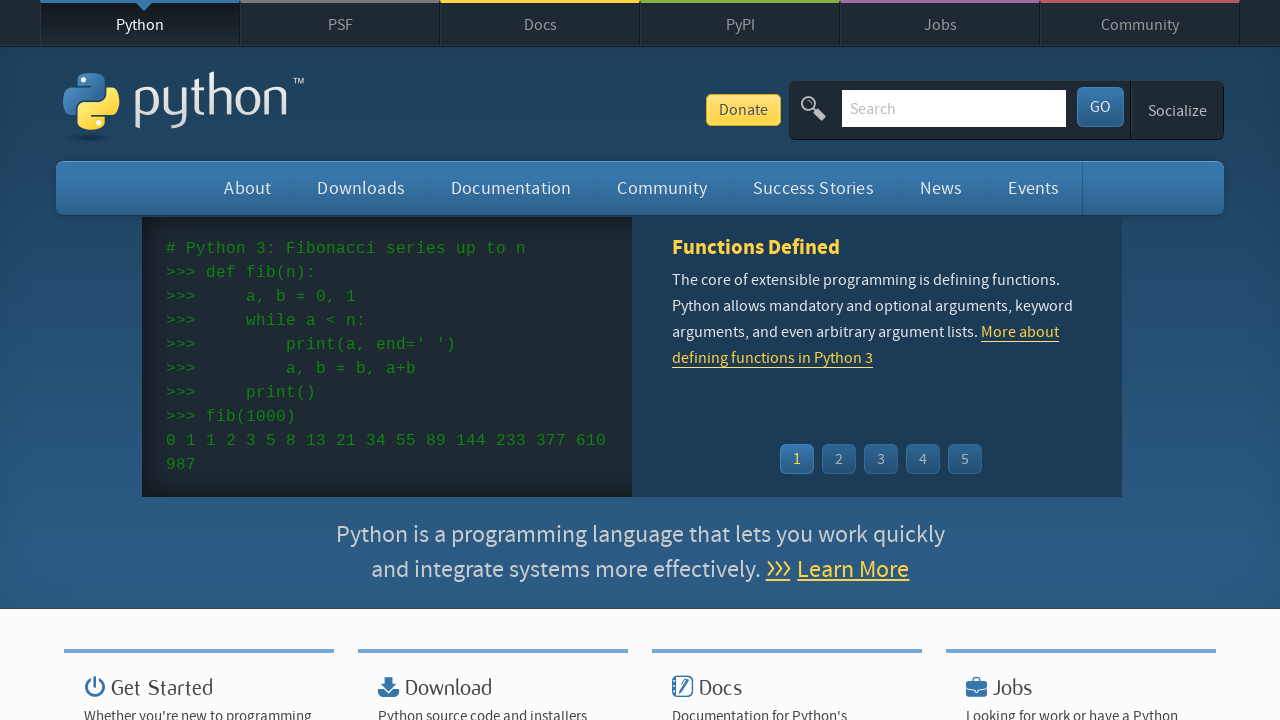

Filled search box with 'pycon' on input[name='q']
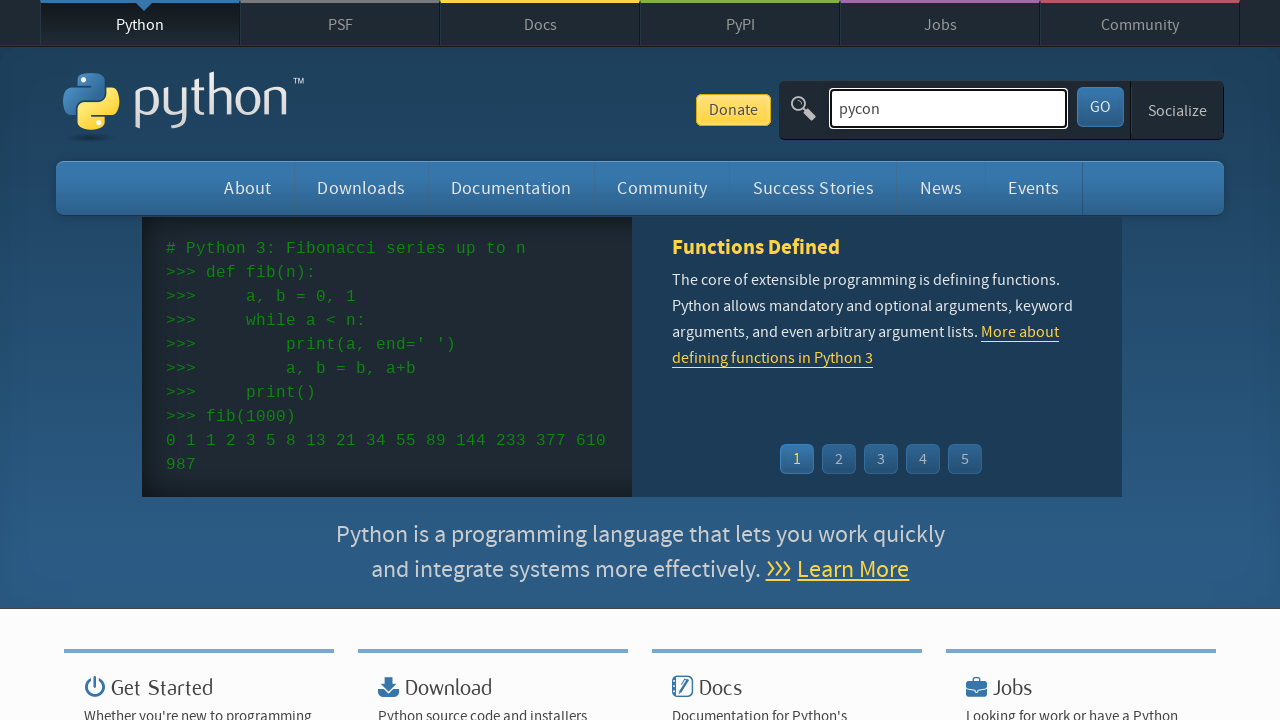

Submitted search by pressing Enter on input[name='q']
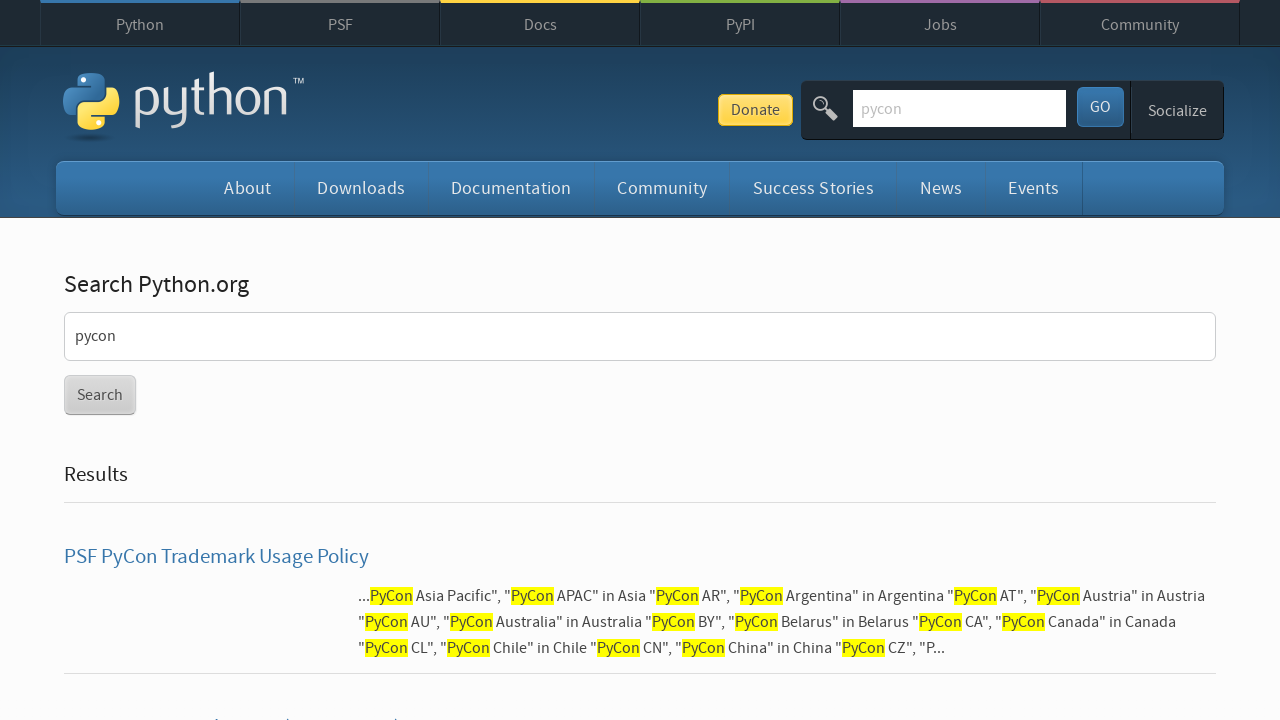

Waited for page to load (networkidle)
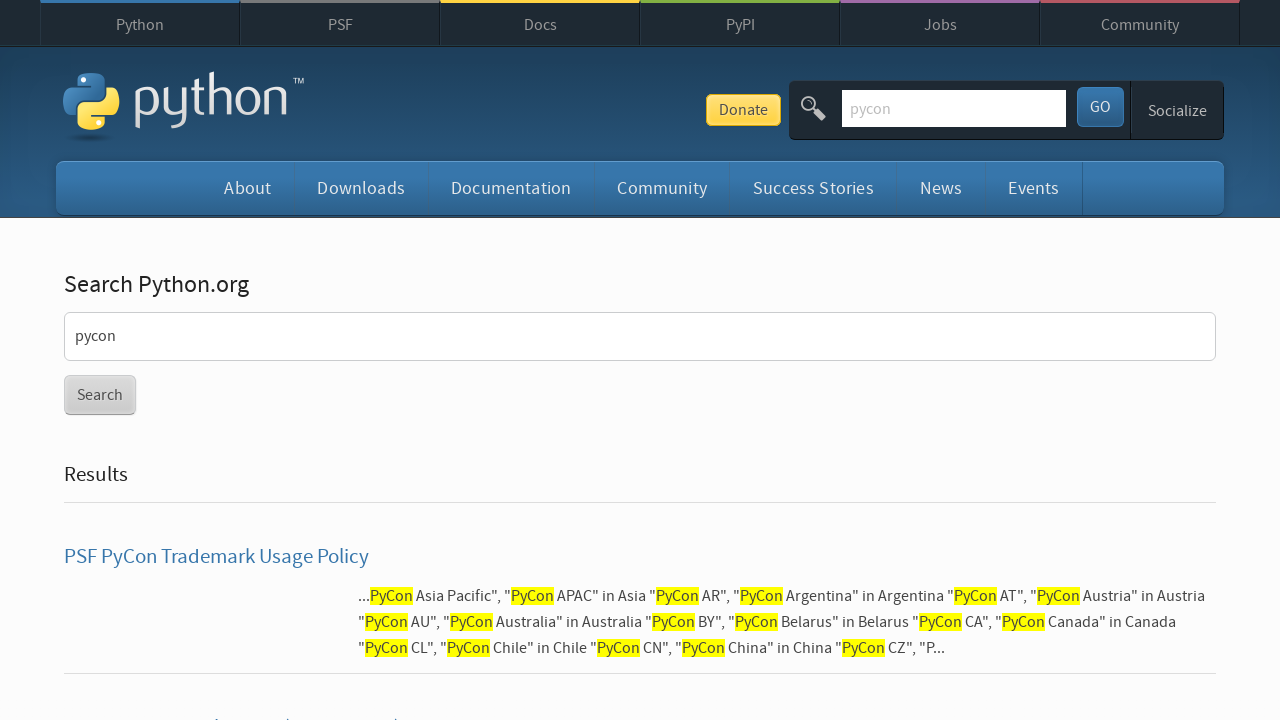

Verified search results were found (no 'No results found' message)
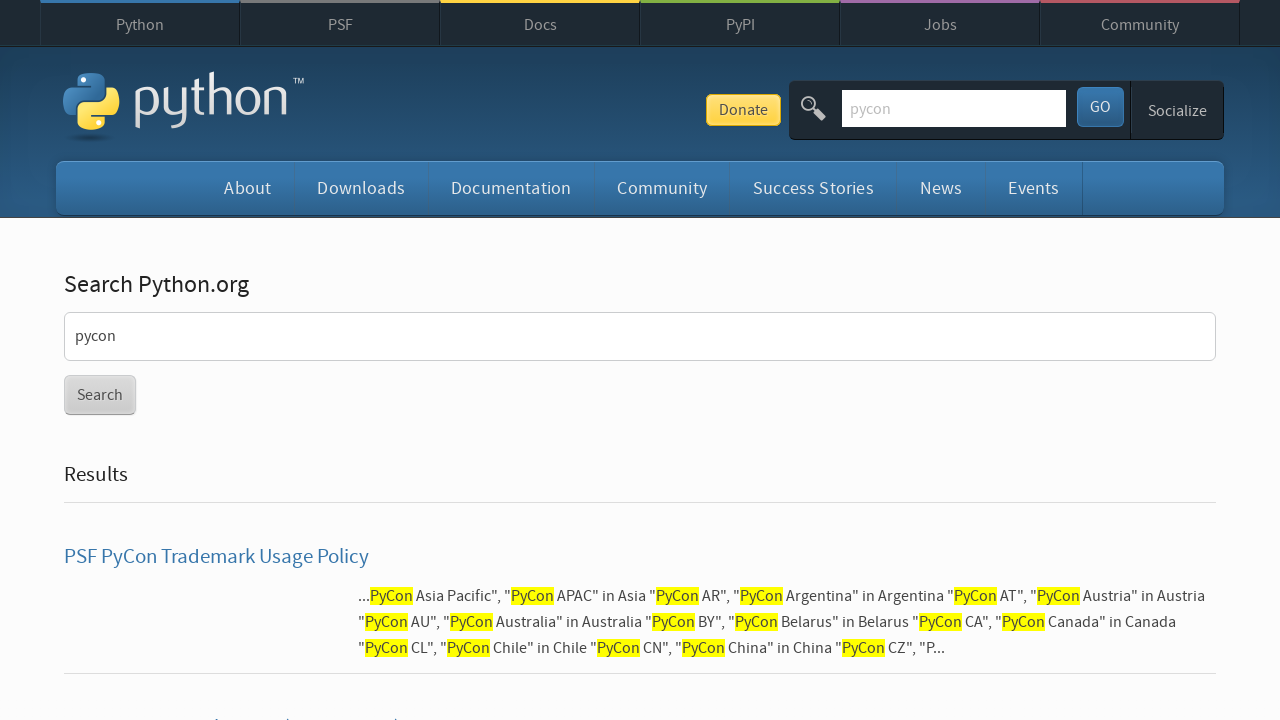

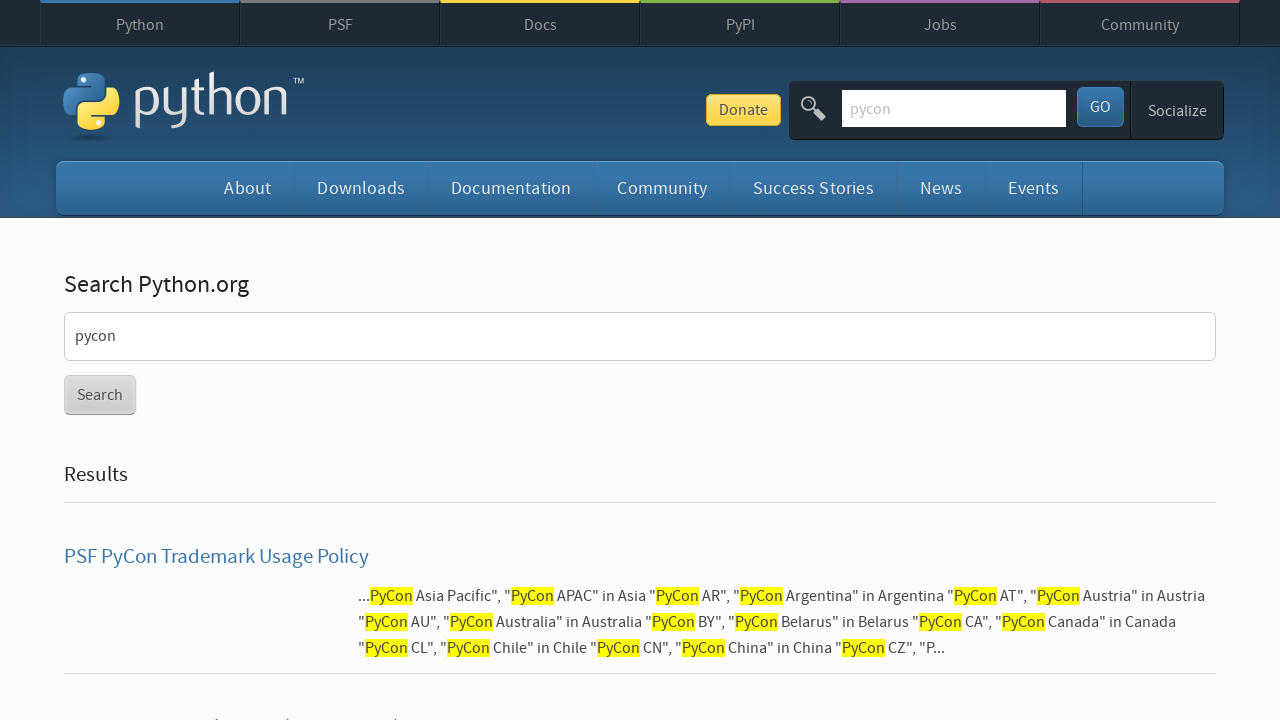